Tests clearing the complete state of all items by checking and unchecking toggle-all

Starting URL: https://demo.playwright.dev/todomvc

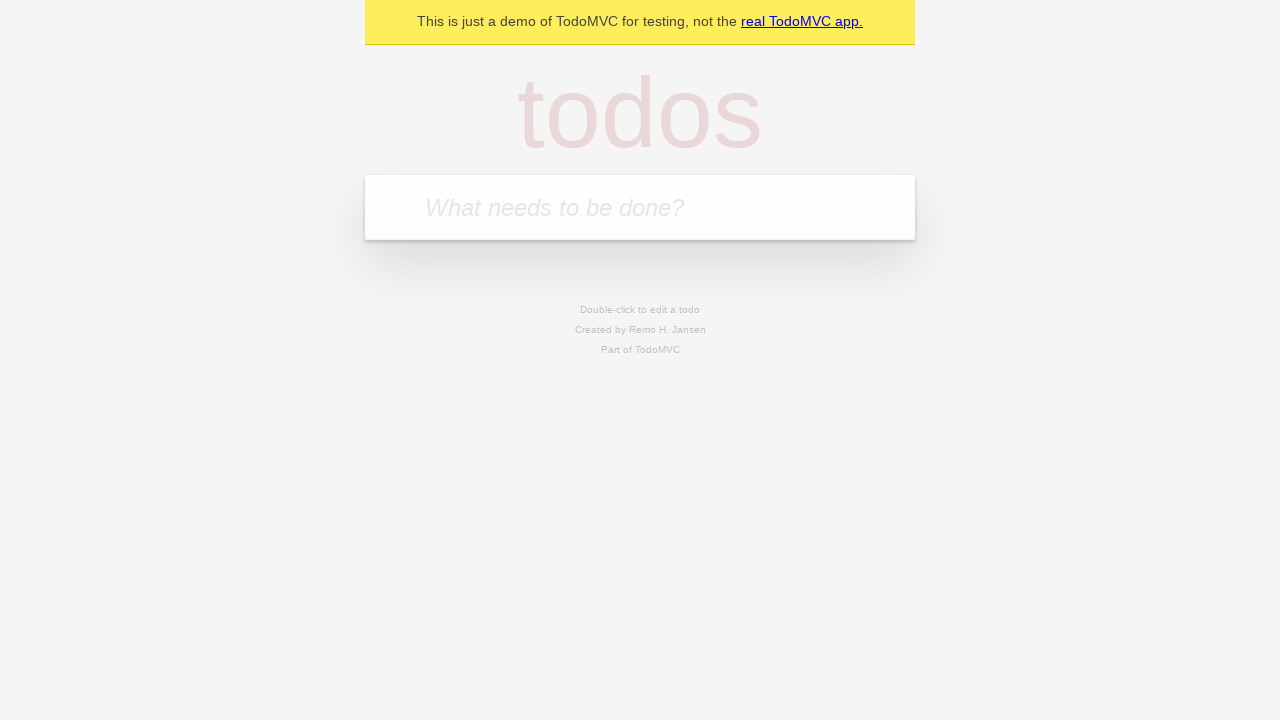

Filled new todo input with 'buy some cheese' on .new-todo
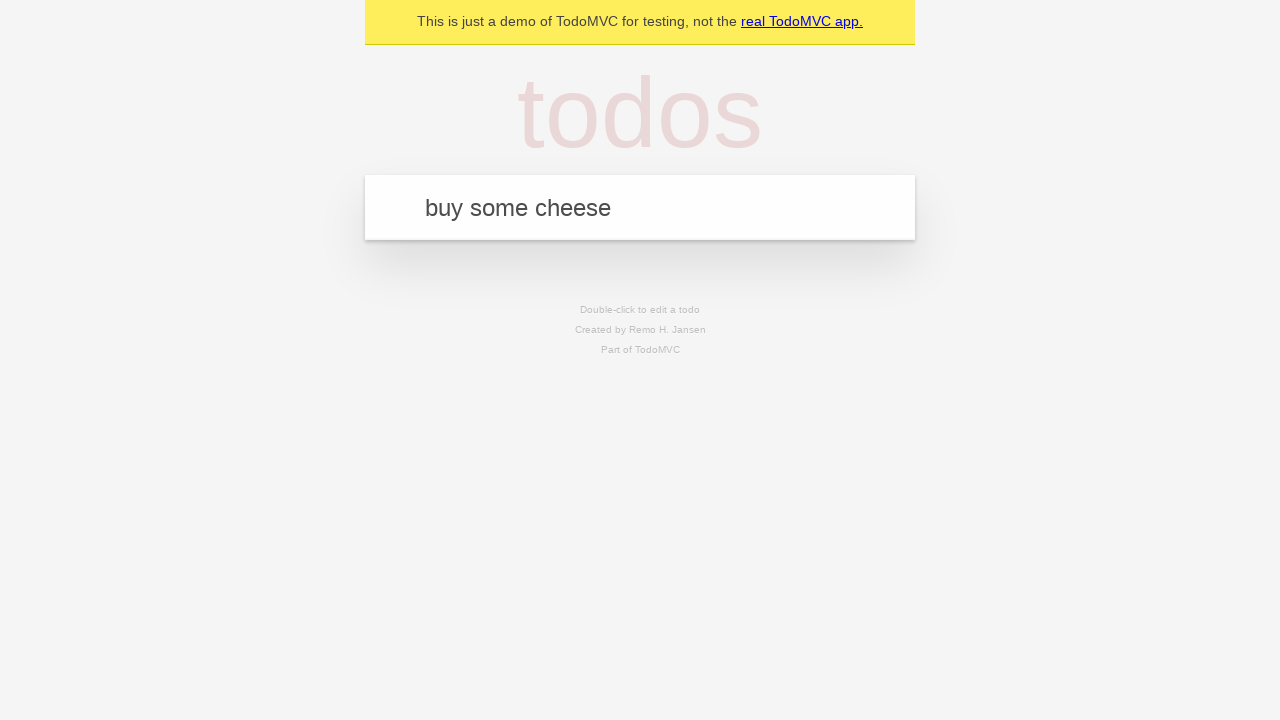

Pressed Enter to create first todo on .new-todo
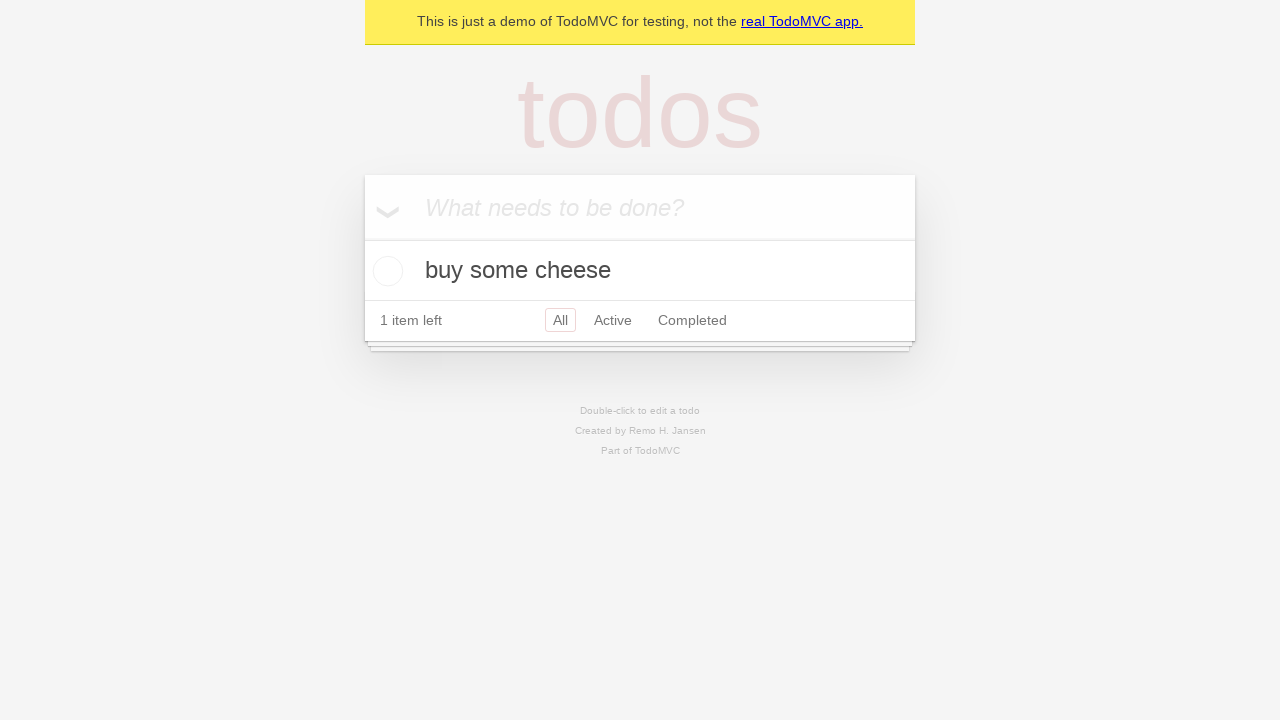

Filled new todo input with 'feed the cat' on .new-todo
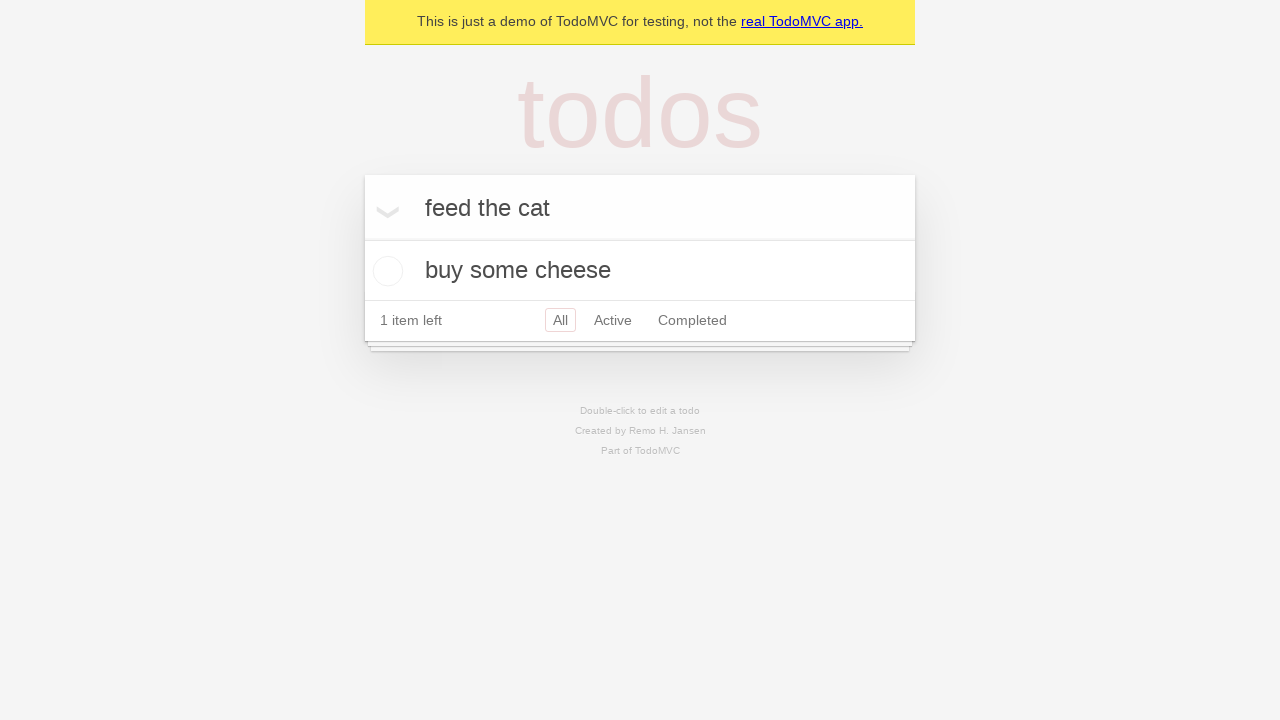

Pressed Enter to create second todo on .new-todo
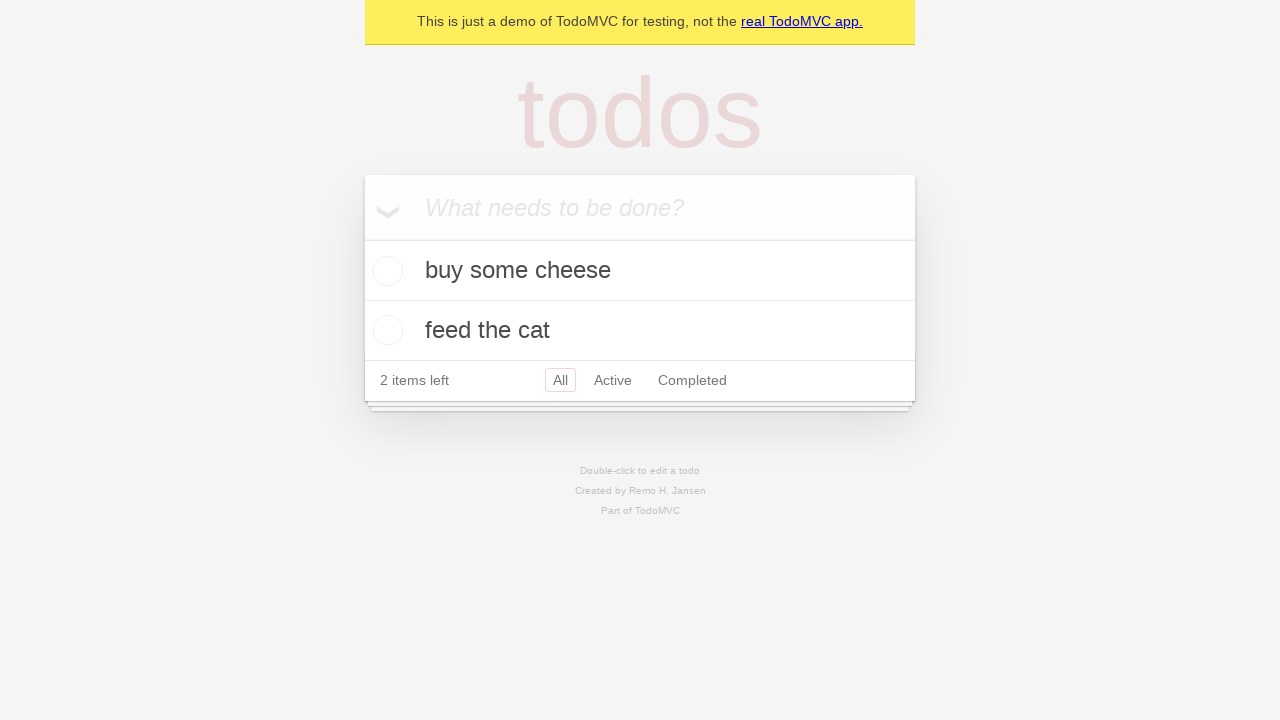

Filled new todo input with 'book a doctors appointment' on .new-todo
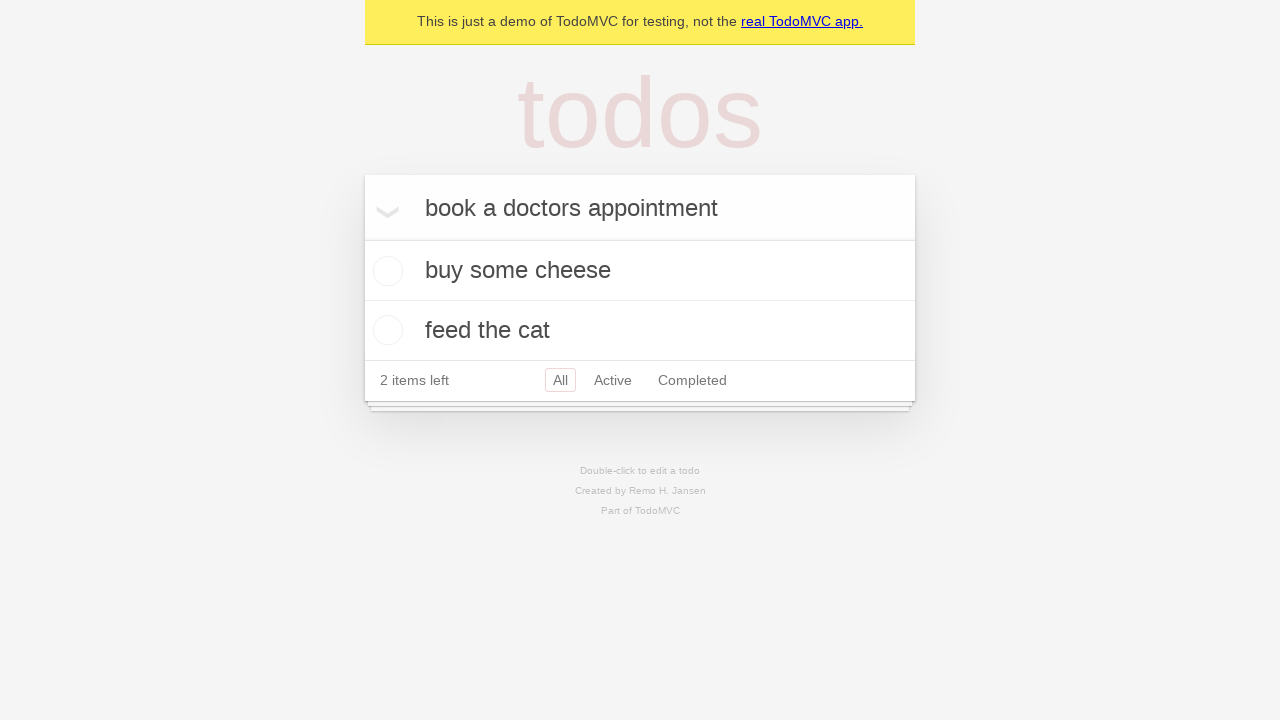

Pressed Enter to create third todo on .new-todo
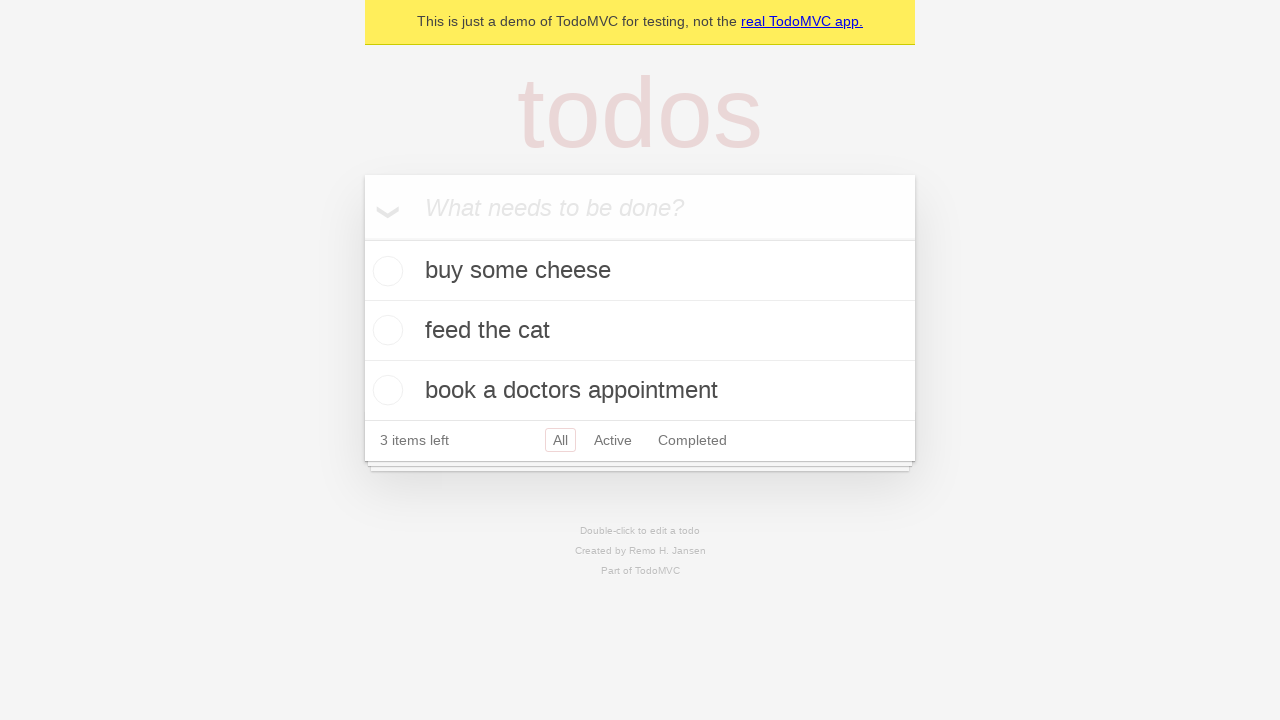

All three todo items loaded in the list
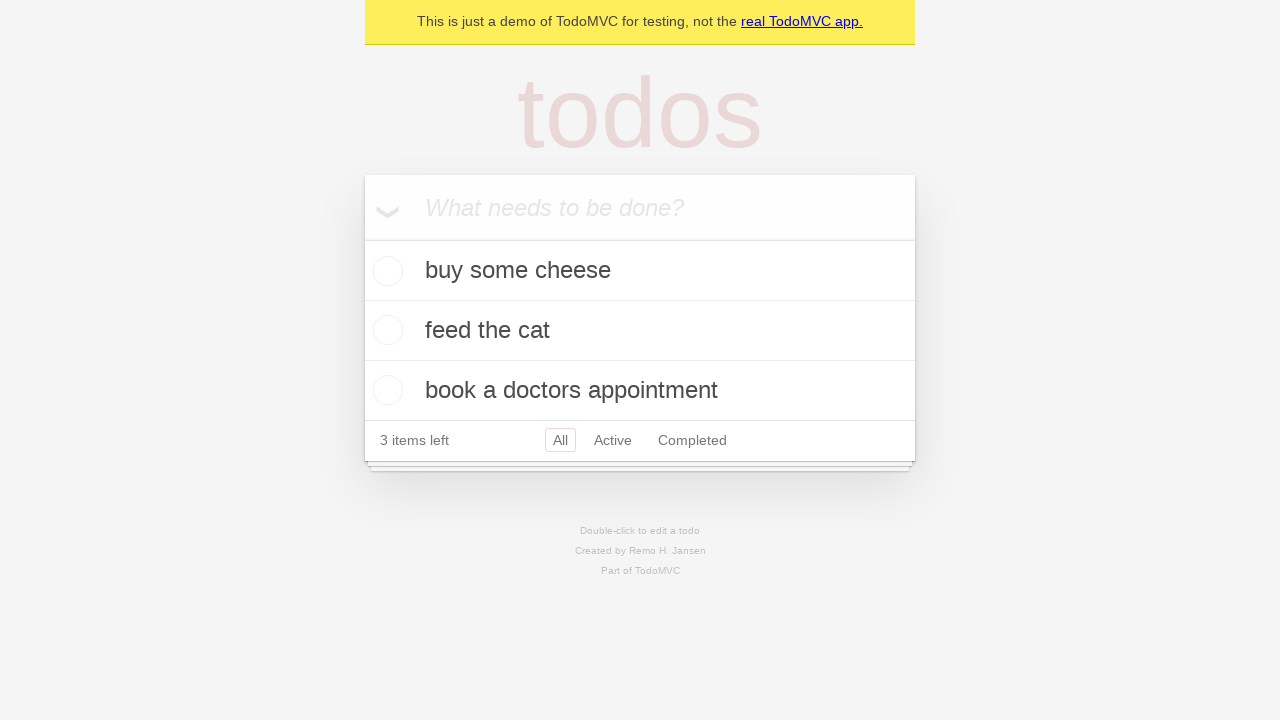

Checked toggle-all to mark all todos as complete at (362, 238) on .toggle-all
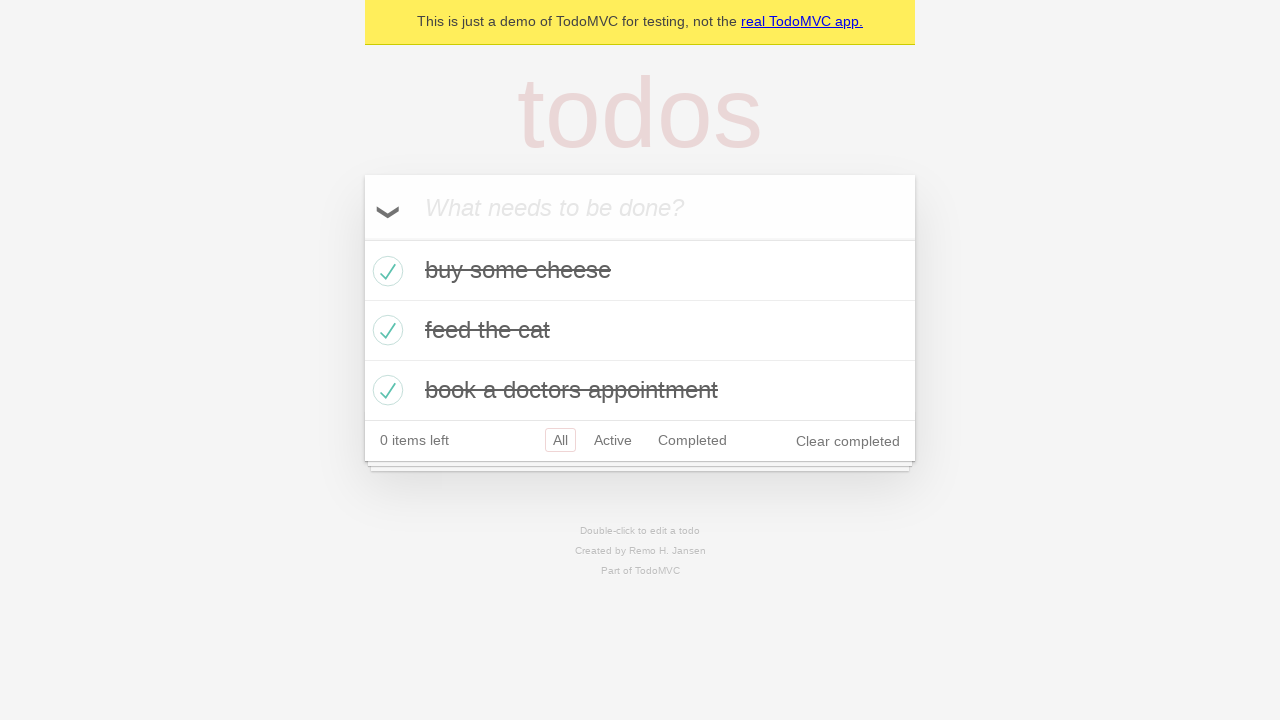

Unchecked toggle-all to clear complete state of all todos at (362, 238) on .toggle-all
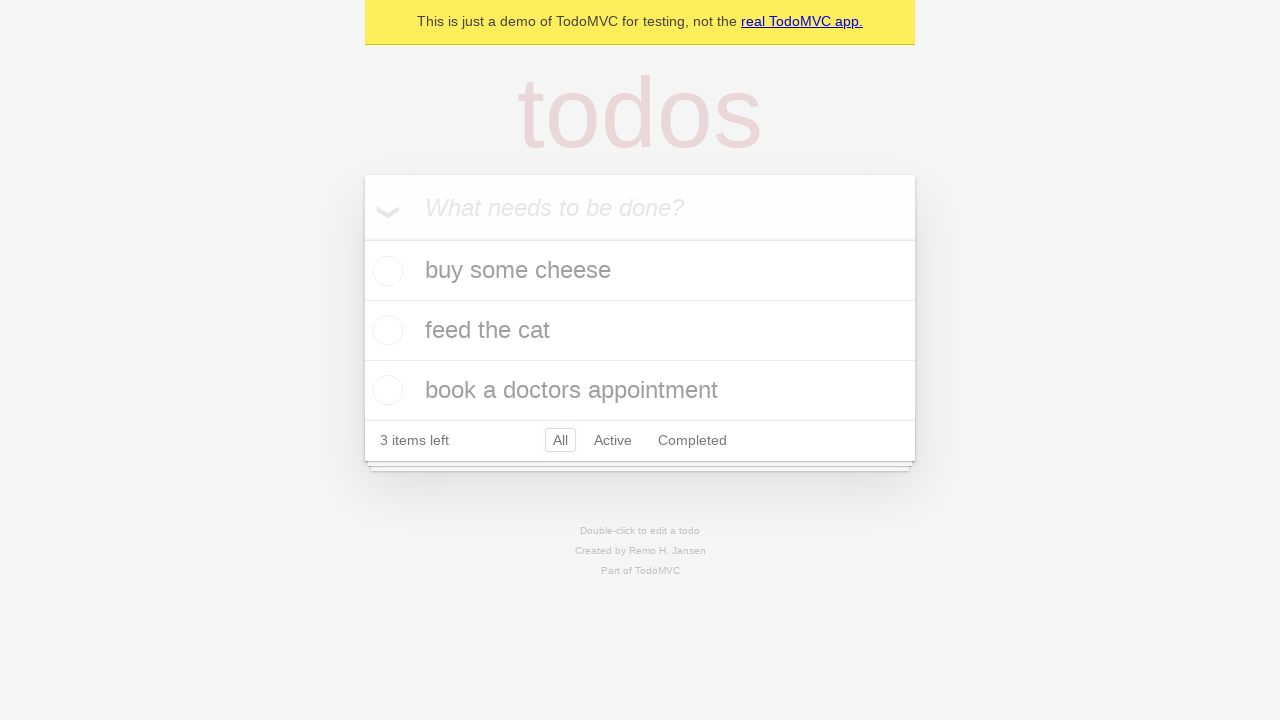

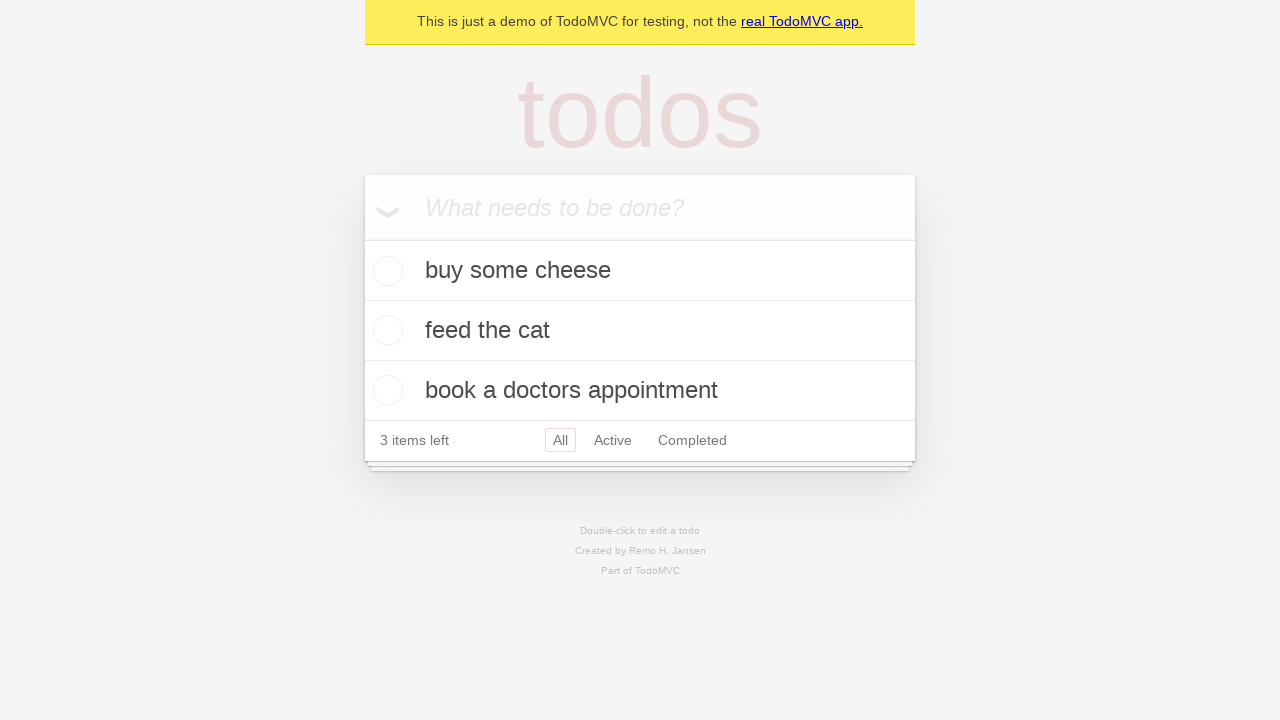